Simple navigation test that opens the OpenCart demo website homepage

Starting URL: https://naveenautomationlabs.com/opencart/

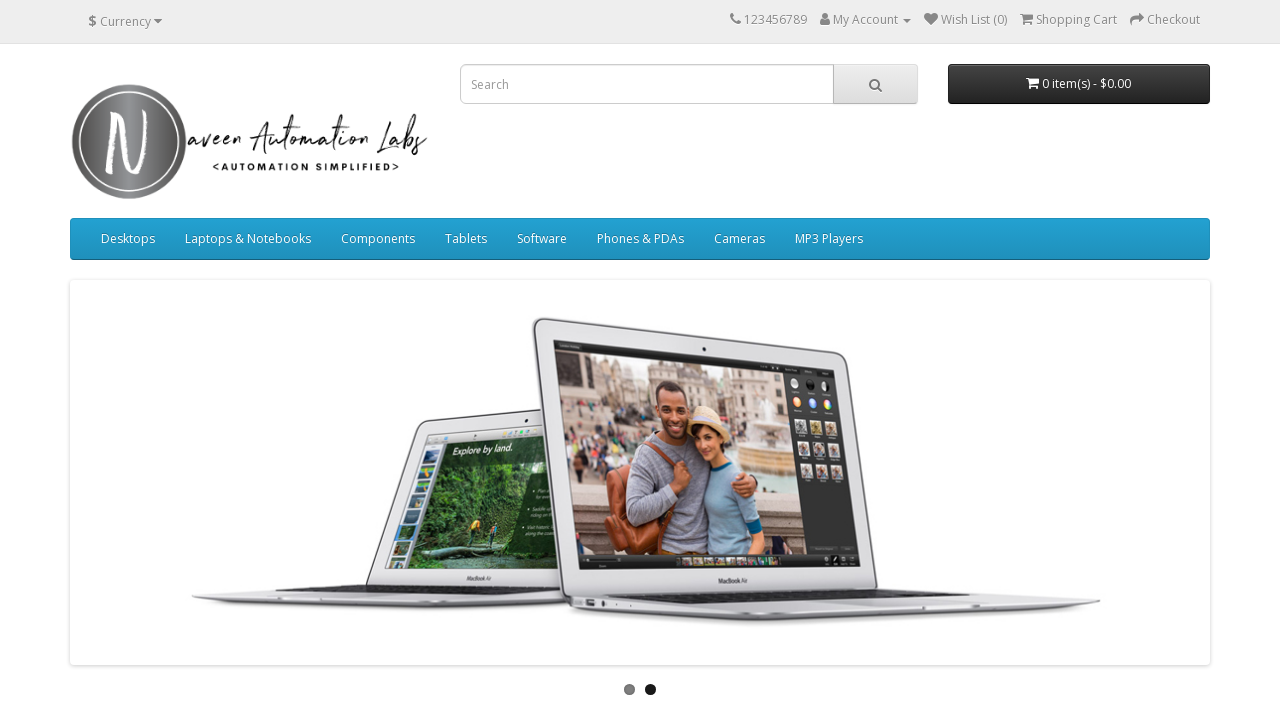

OpenCart demo website homepage loaded (domcontentloaded)
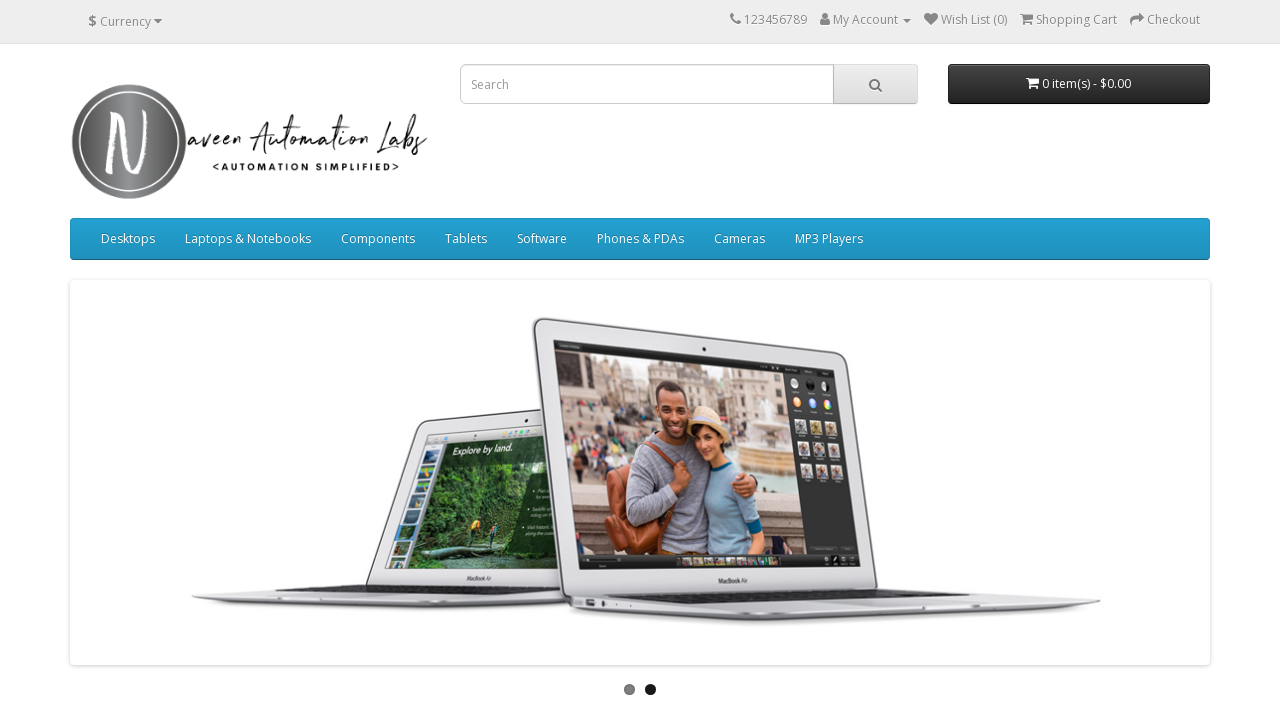

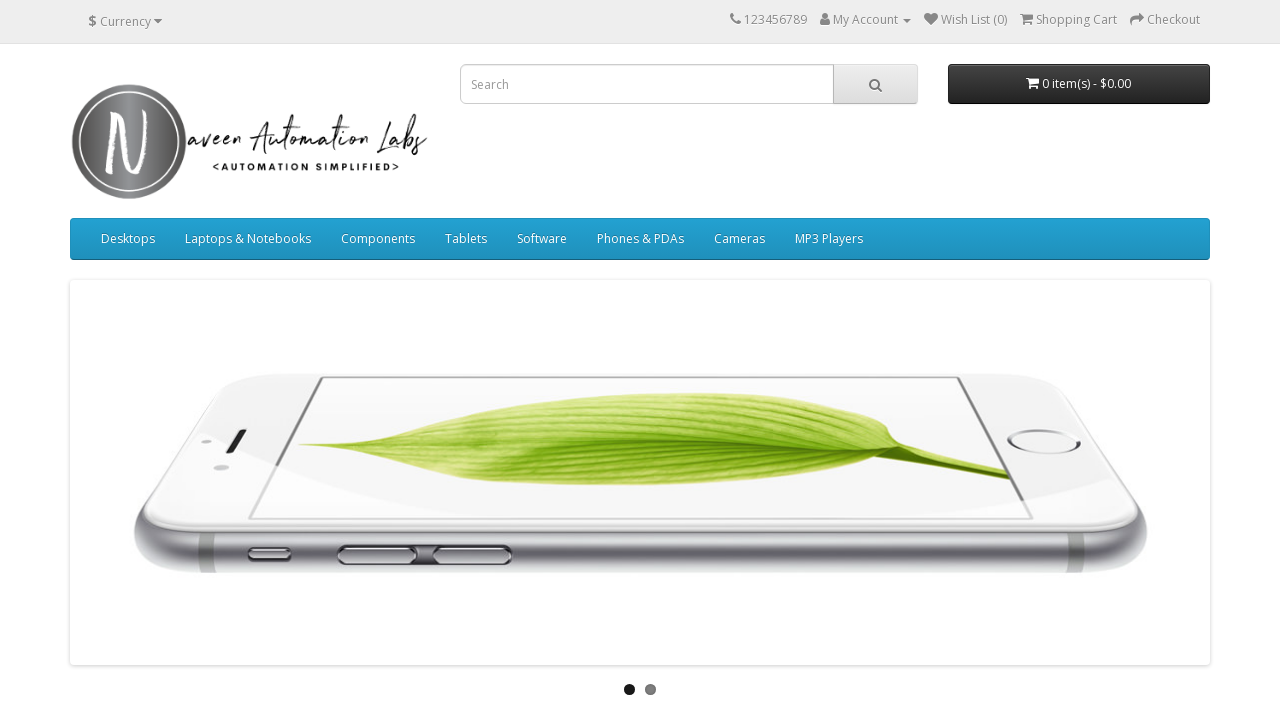